Waits for a price to drop to $100, clicks a booking button, then solves a mathematical problem and submits the answer

Starting URL: http://suninjuly.github.io/explicit_wait2.html

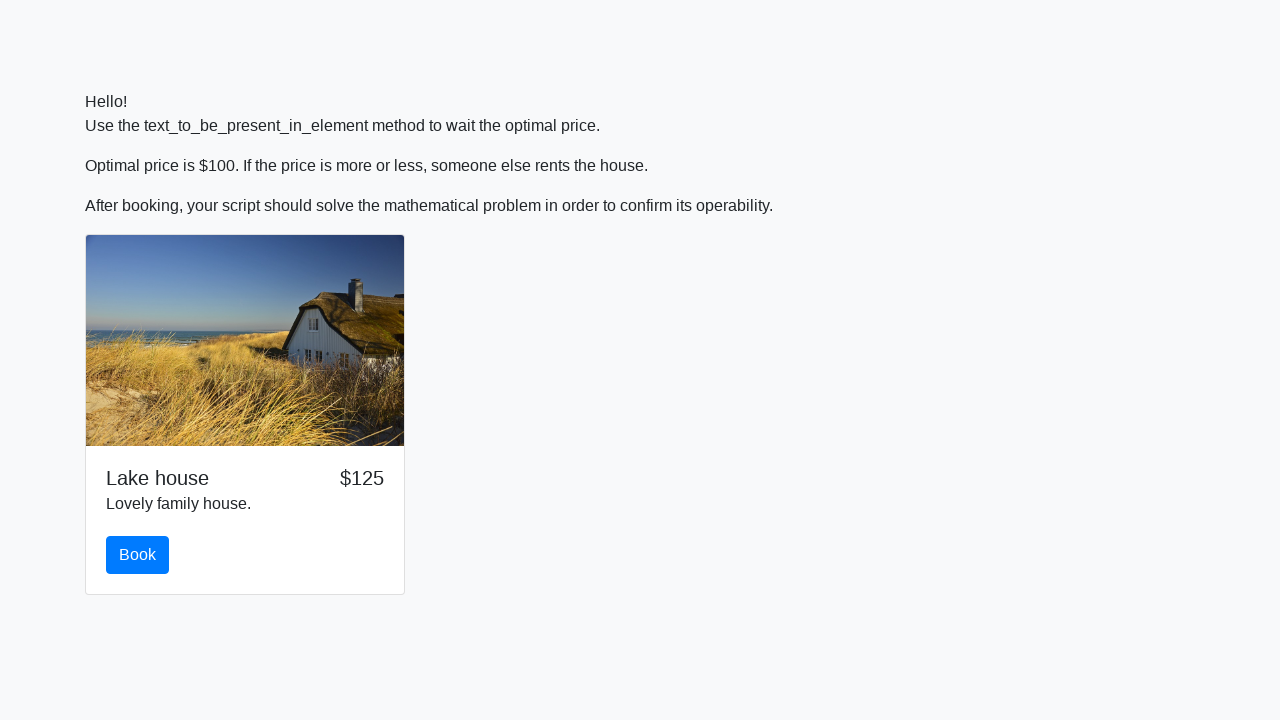

Waited for price to drop to $100
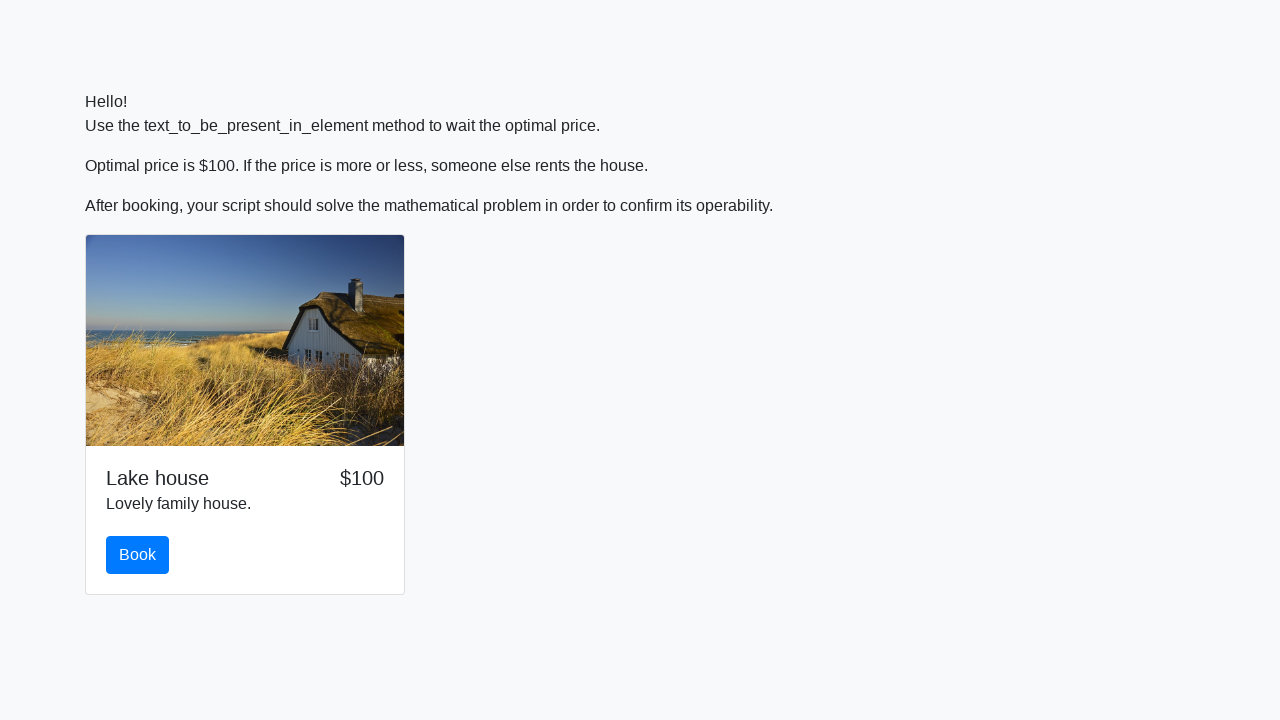

Clicked the Book button at (138, 555) on #book
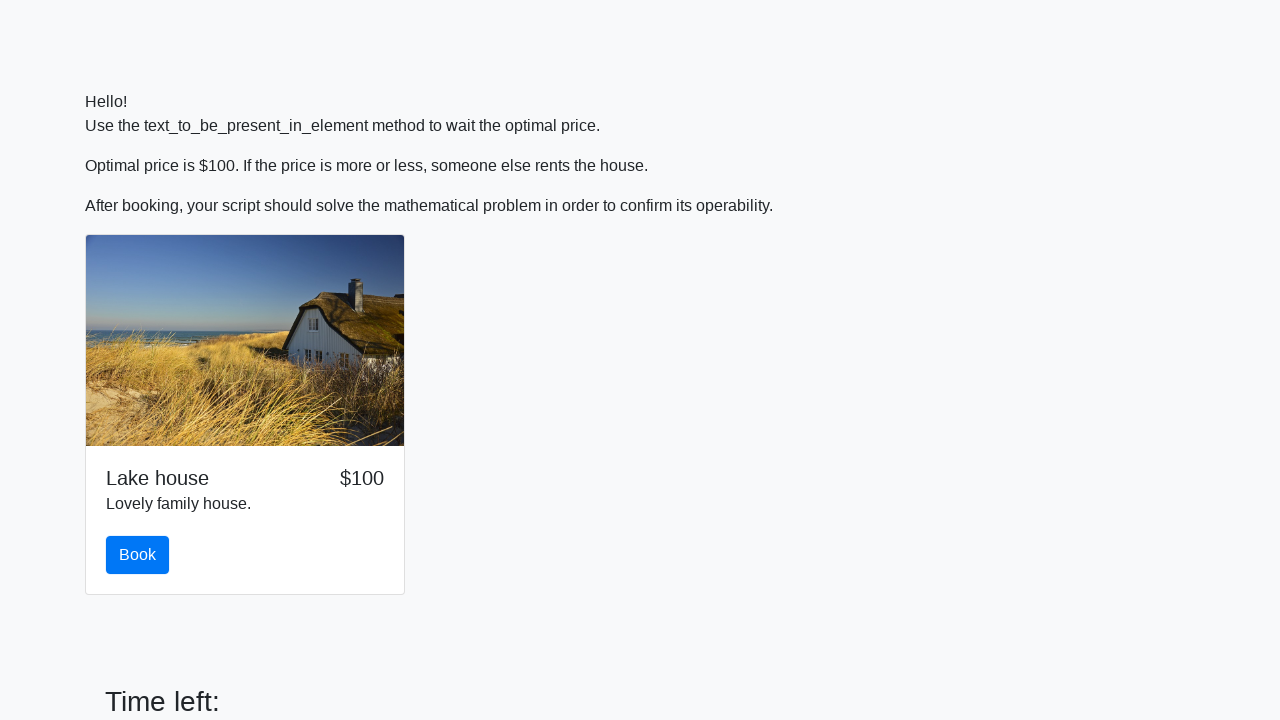

Retrieved the x value from the math problem
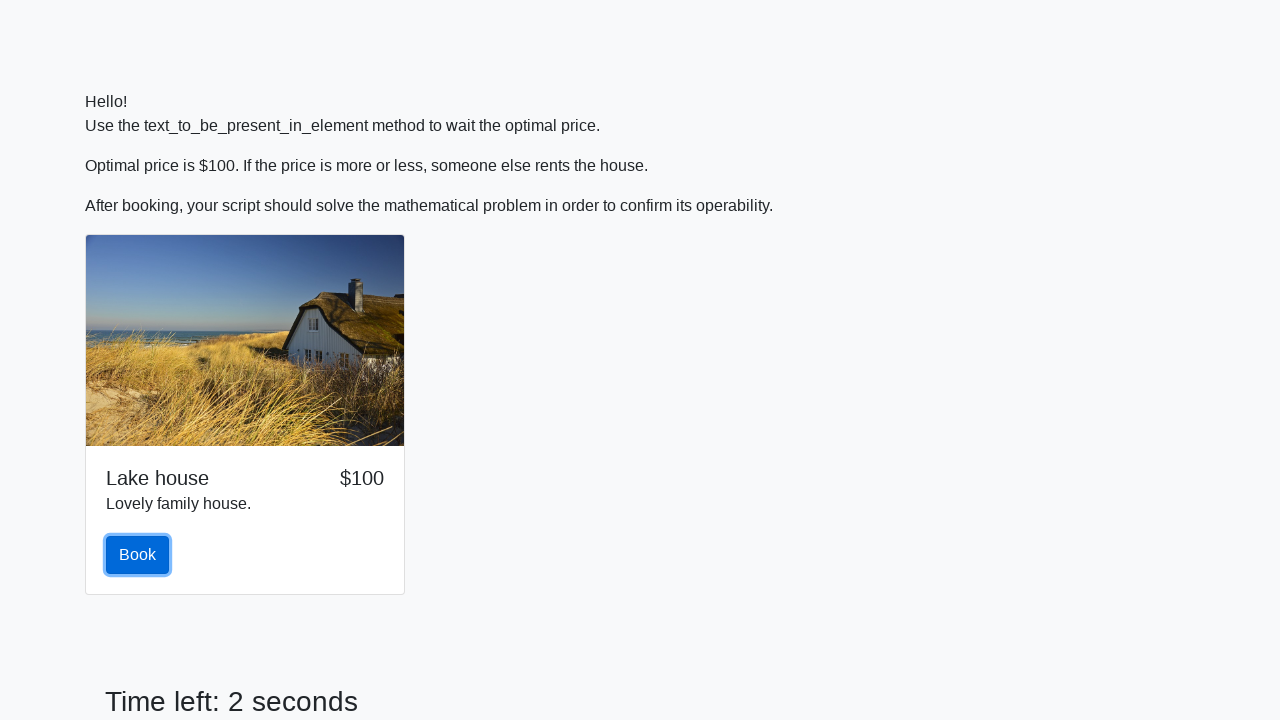

Calculated the answer: 2.4088724855663854
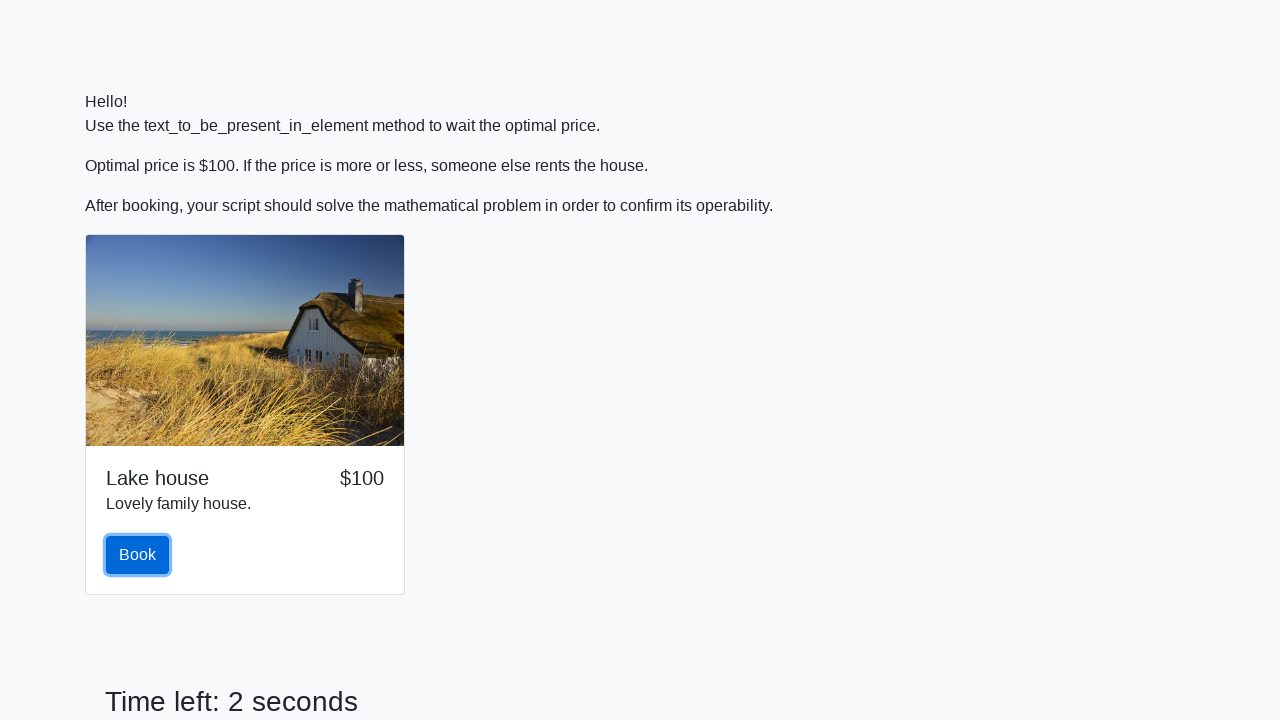

Filled in the calculated answer on #answer
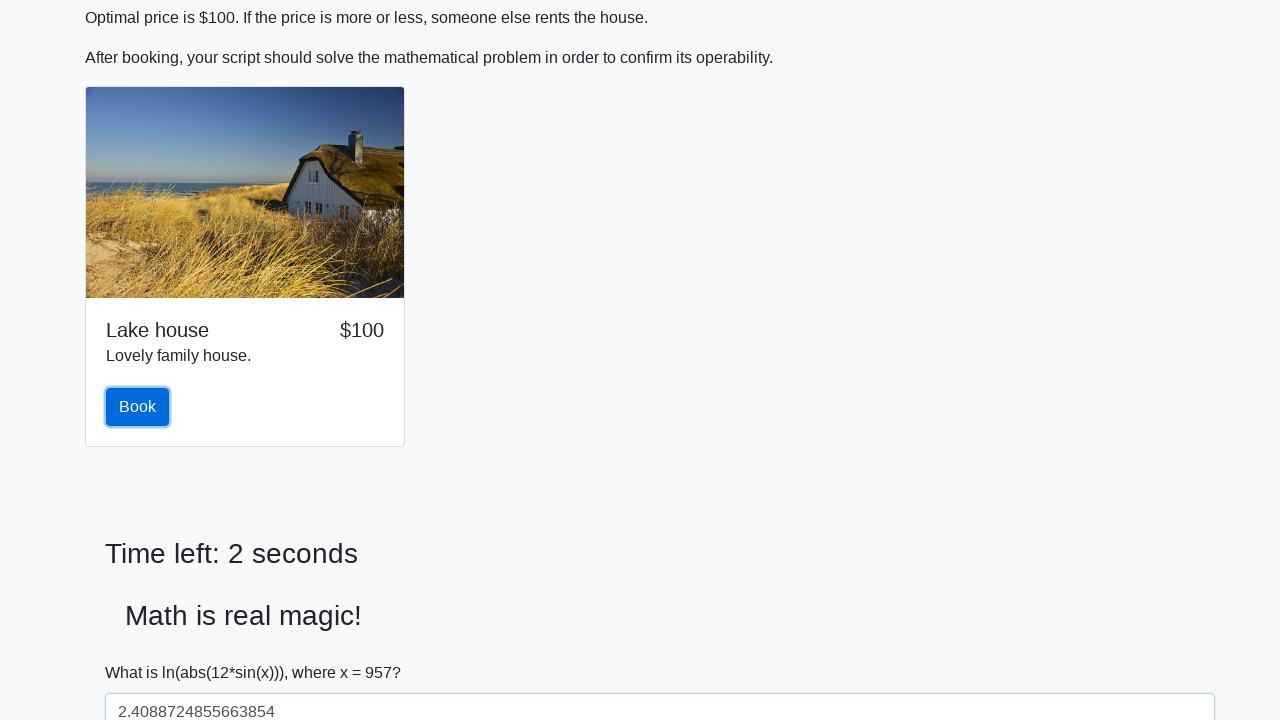

Submitted the answer at (143, 651) on #solve
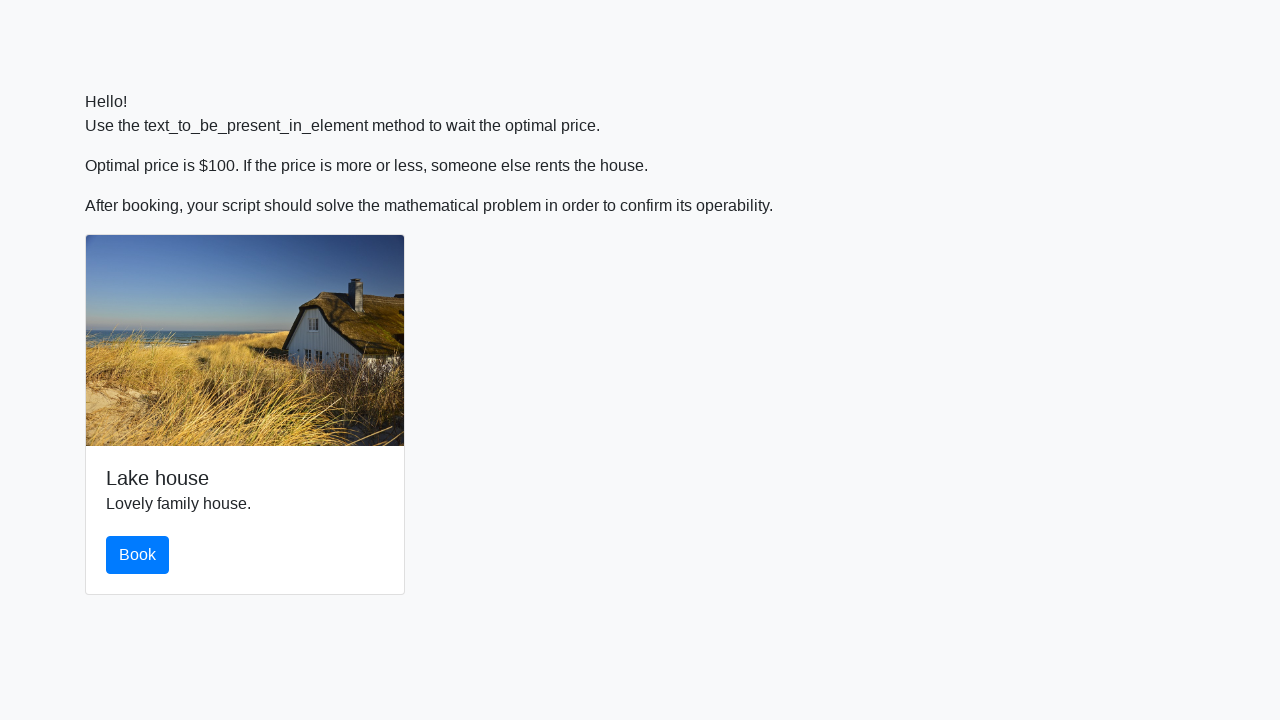

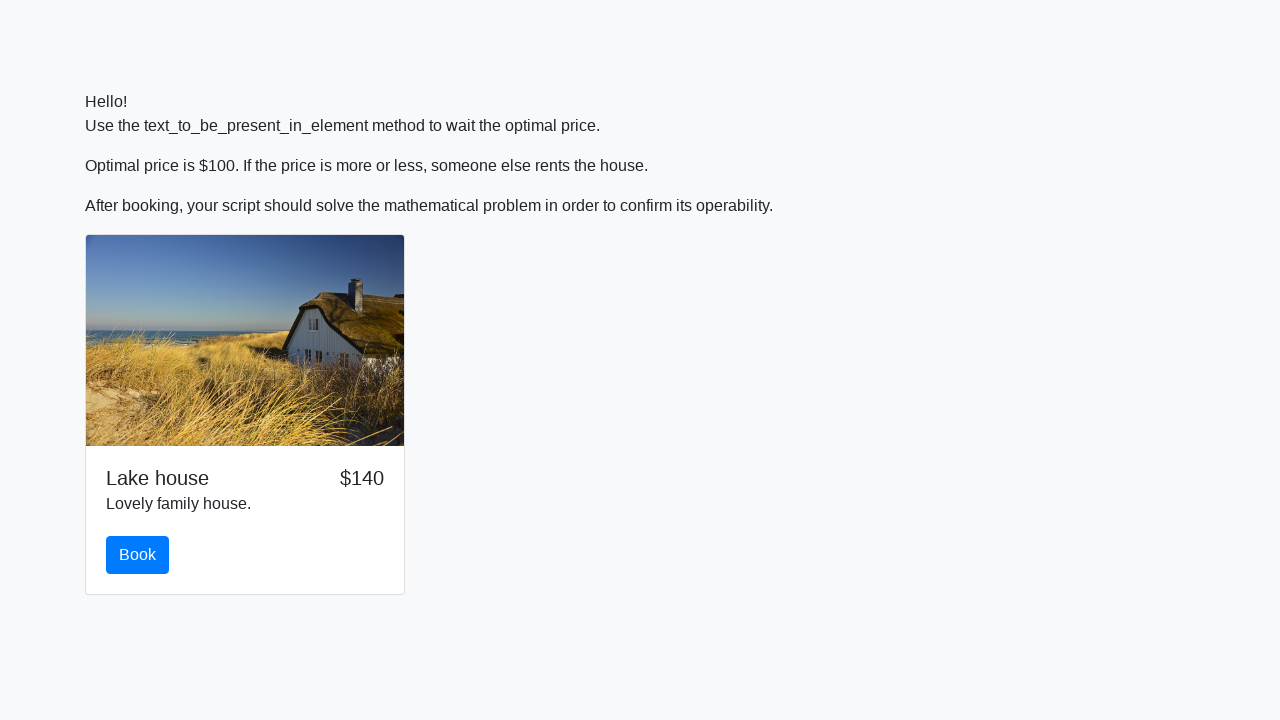